Tests that whitespace is trimmed from edited todo text

Starting URL: https://demo.playwright.dev/todomvc

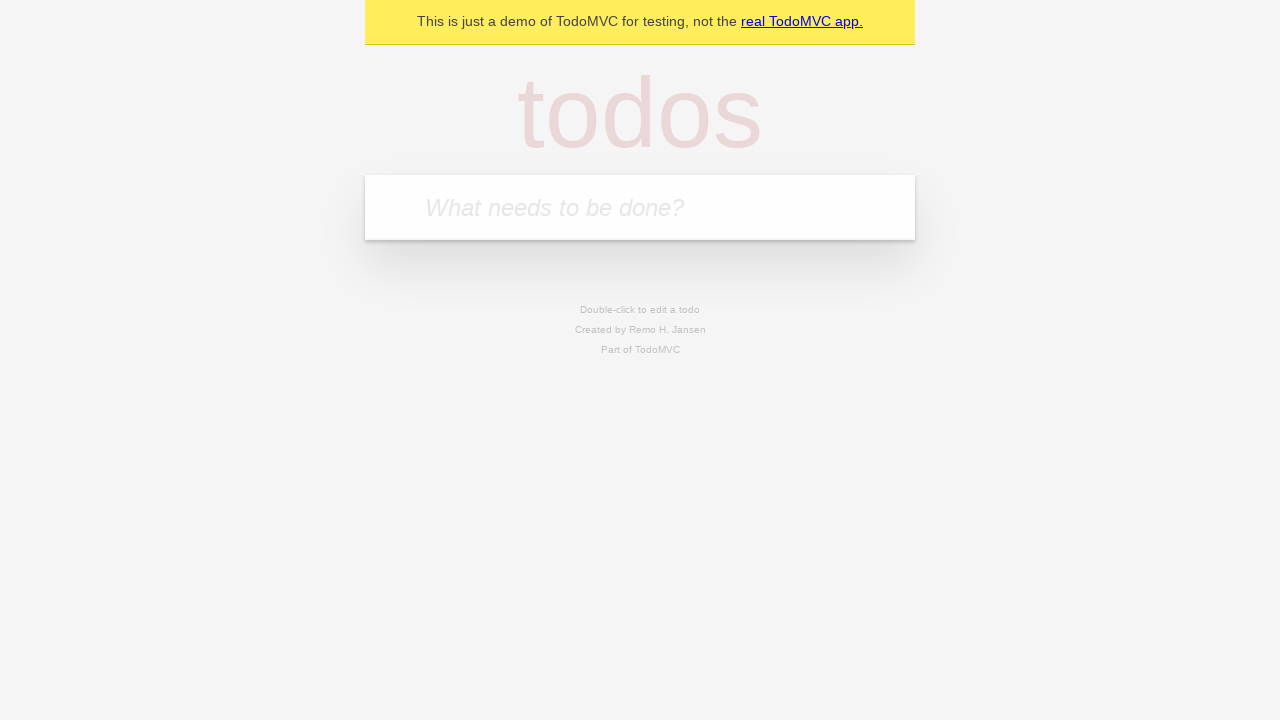

Filled new todo input with 'buy some cheese' on .new-todo
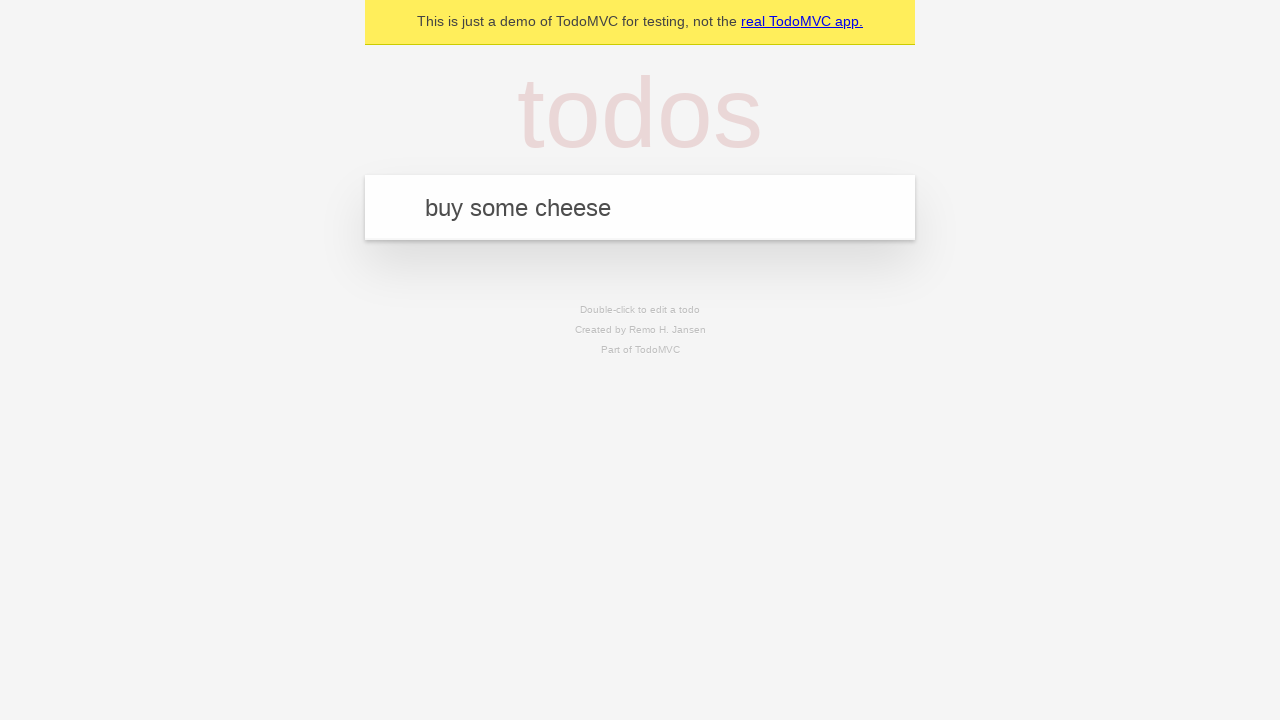

Pressed Enter to create first todo on .new-todo
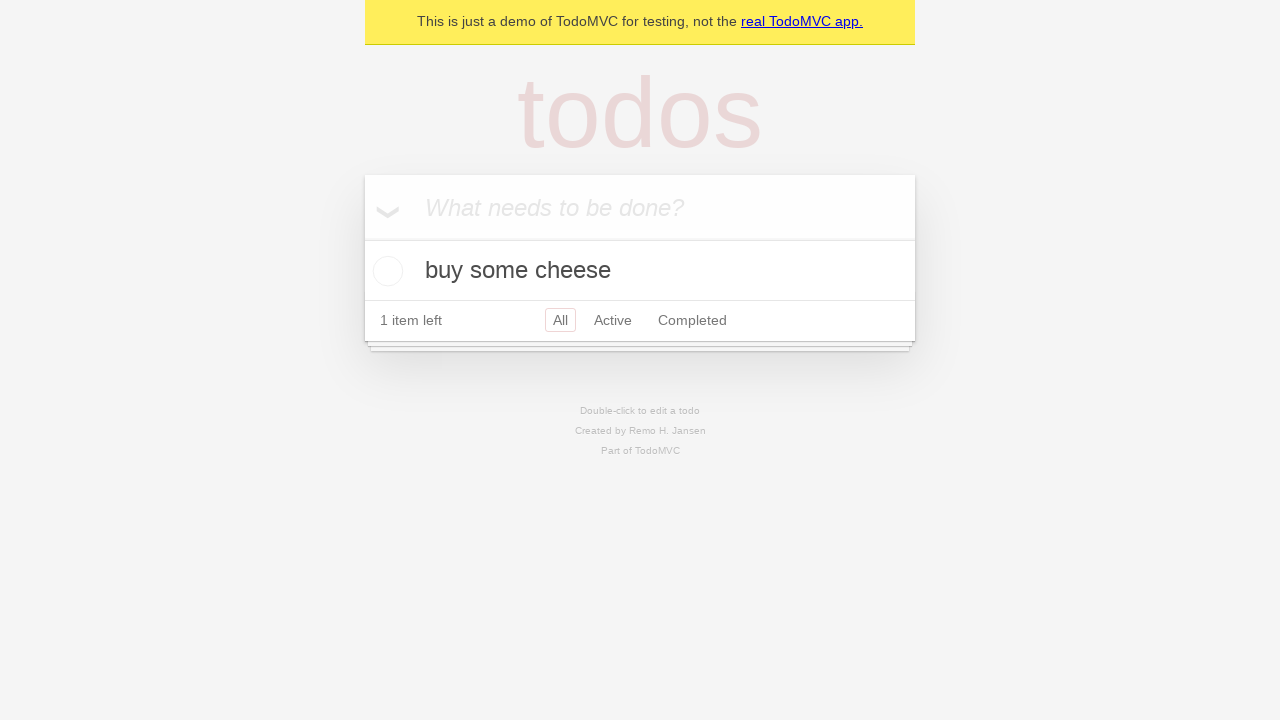

Filled new todo input with 'feed the cat' on .new-todo
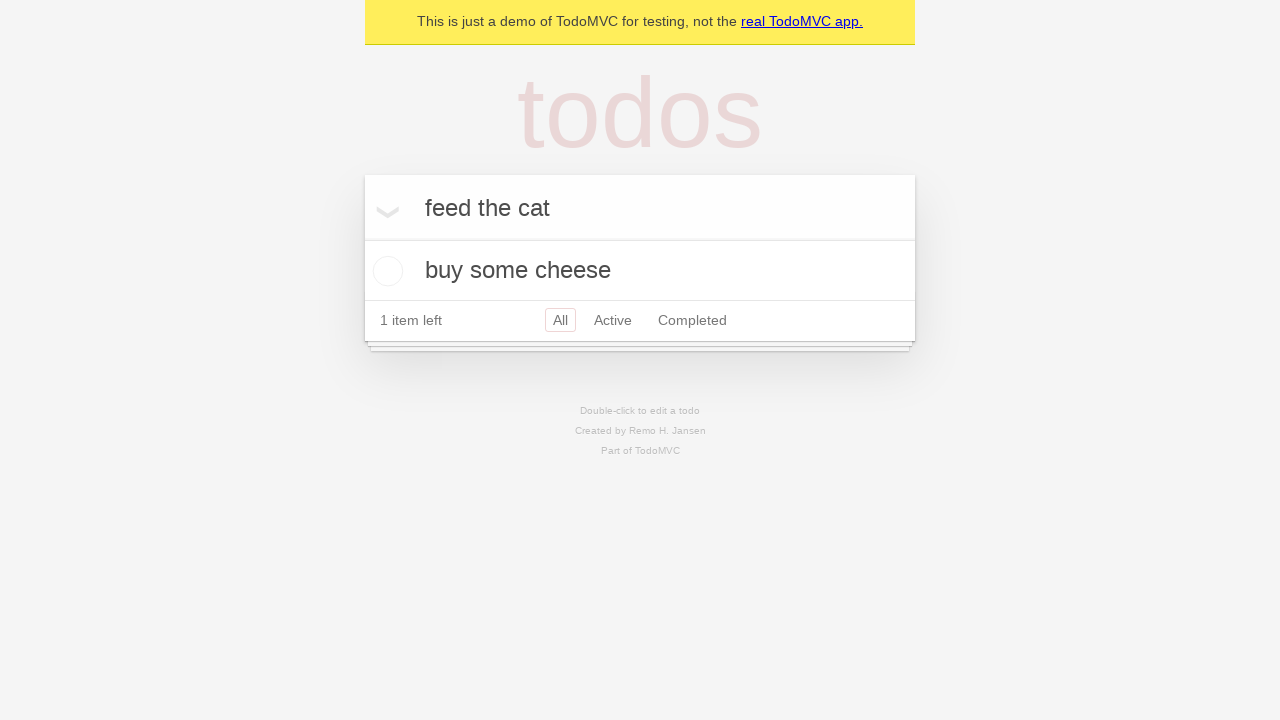

Pressed Enter to create second todo on .new-todo
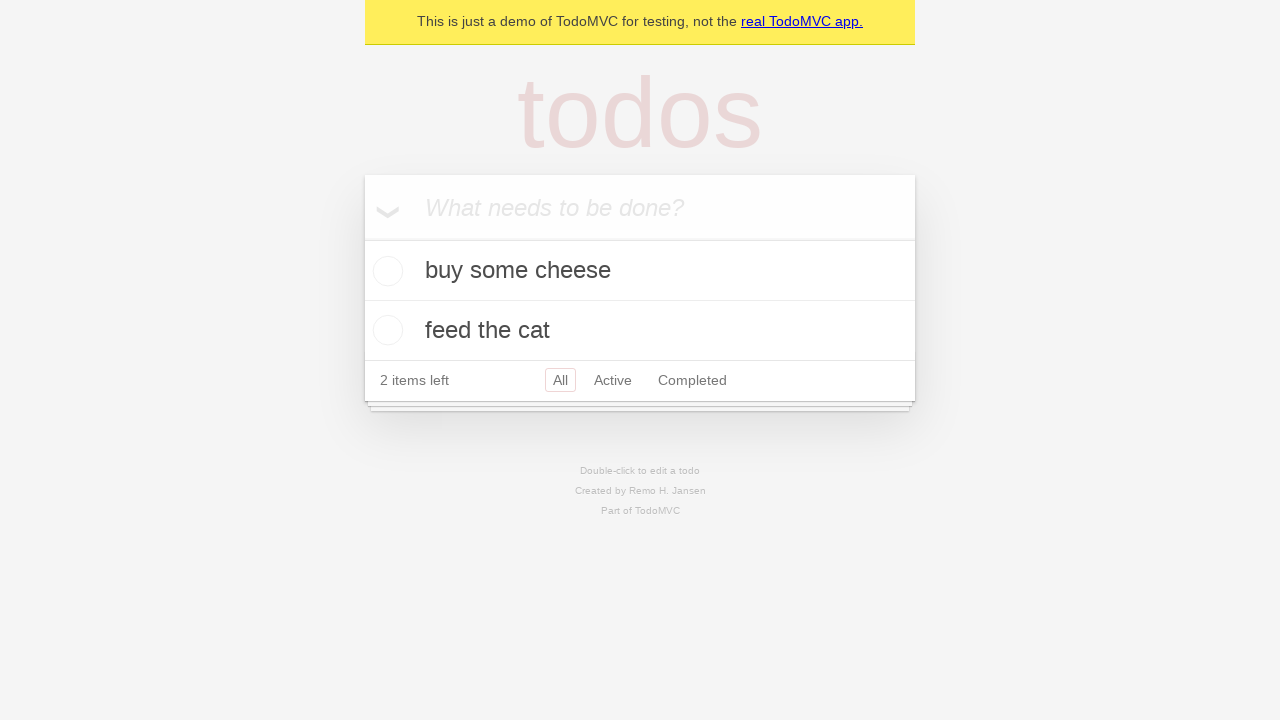

Filled new todo input with 'book a doctors appointment' on .new-todo
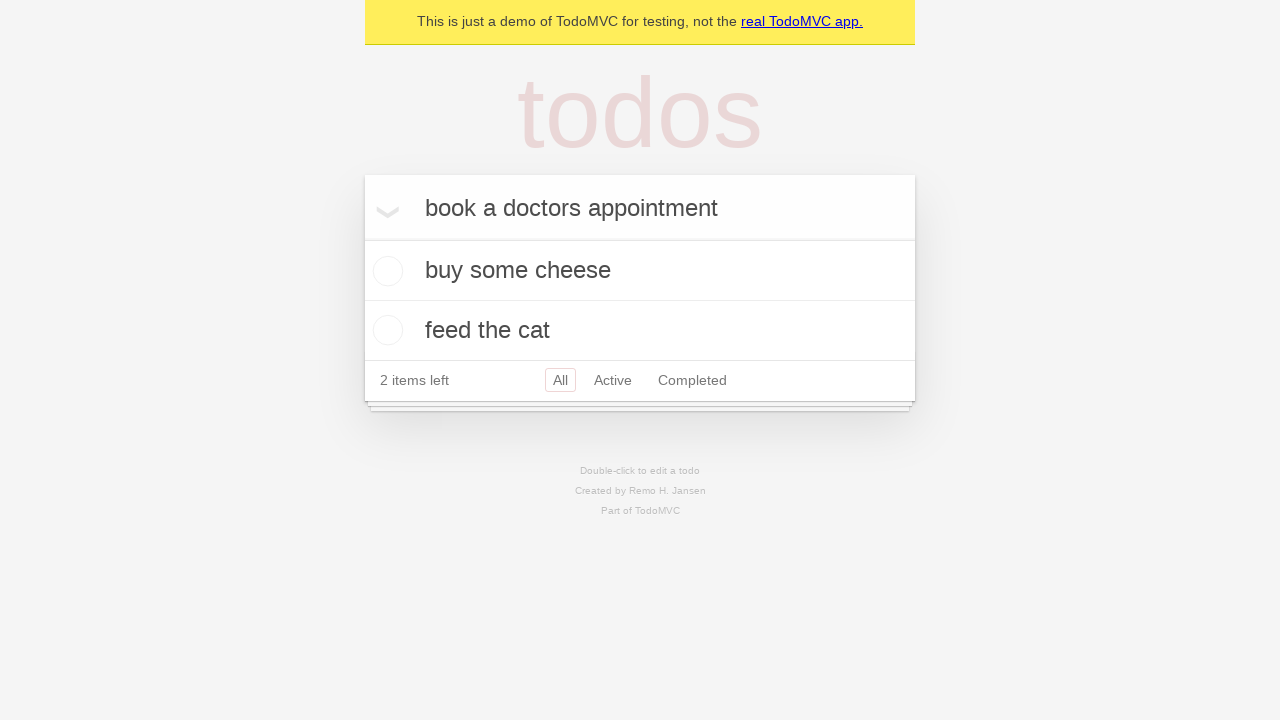

Pressed Enter to create third todo on .new-todo
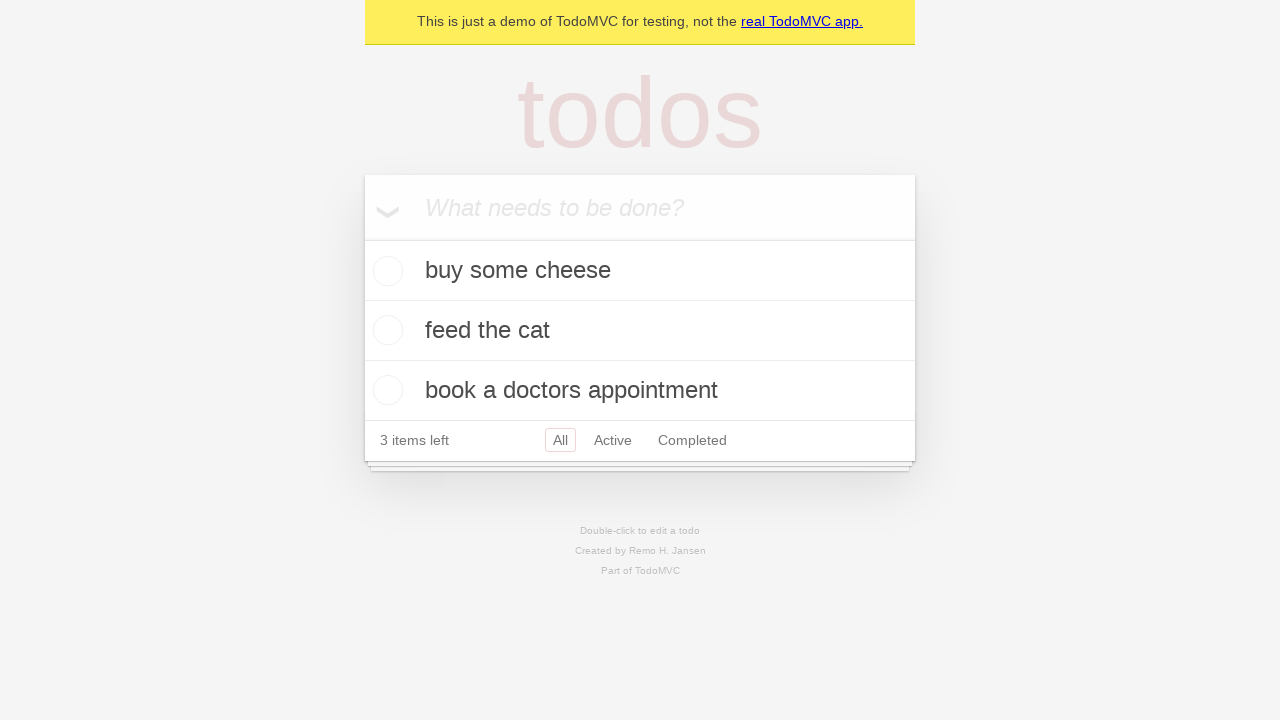

Located all todo items
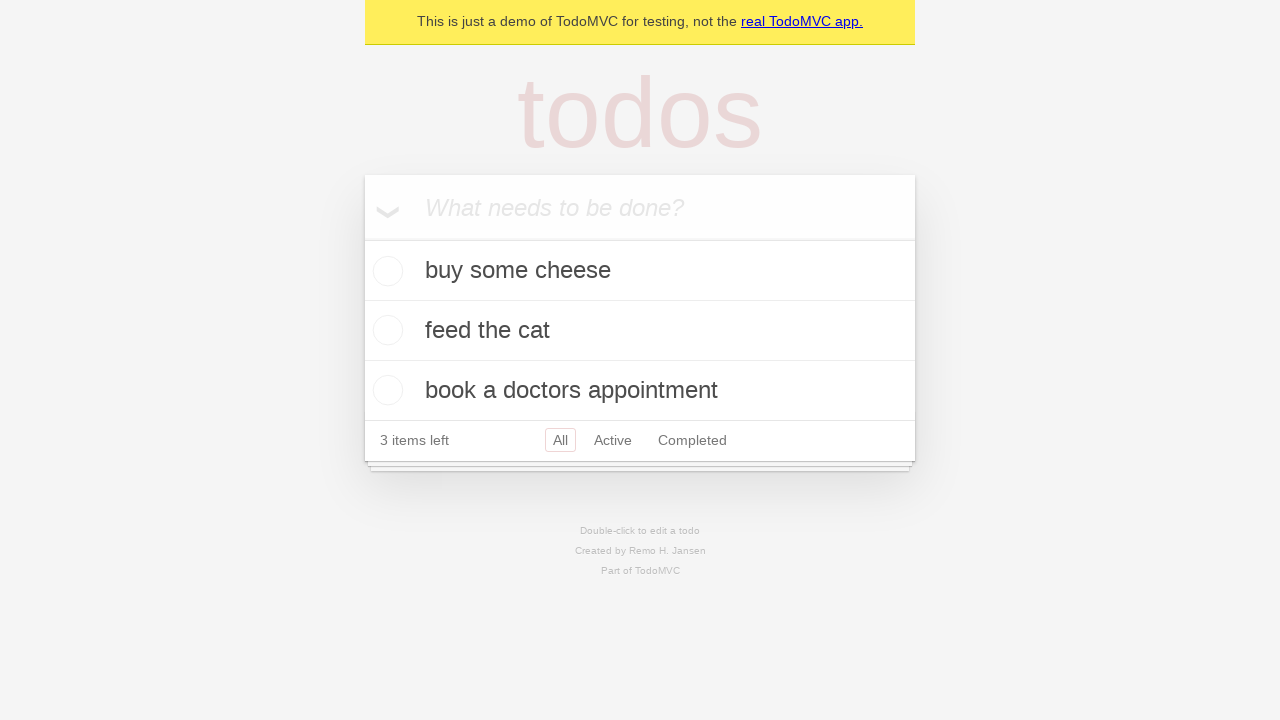

Double-clicked second todo item to enter edit mode at (640, 331) on .todo-list li >> nth=1
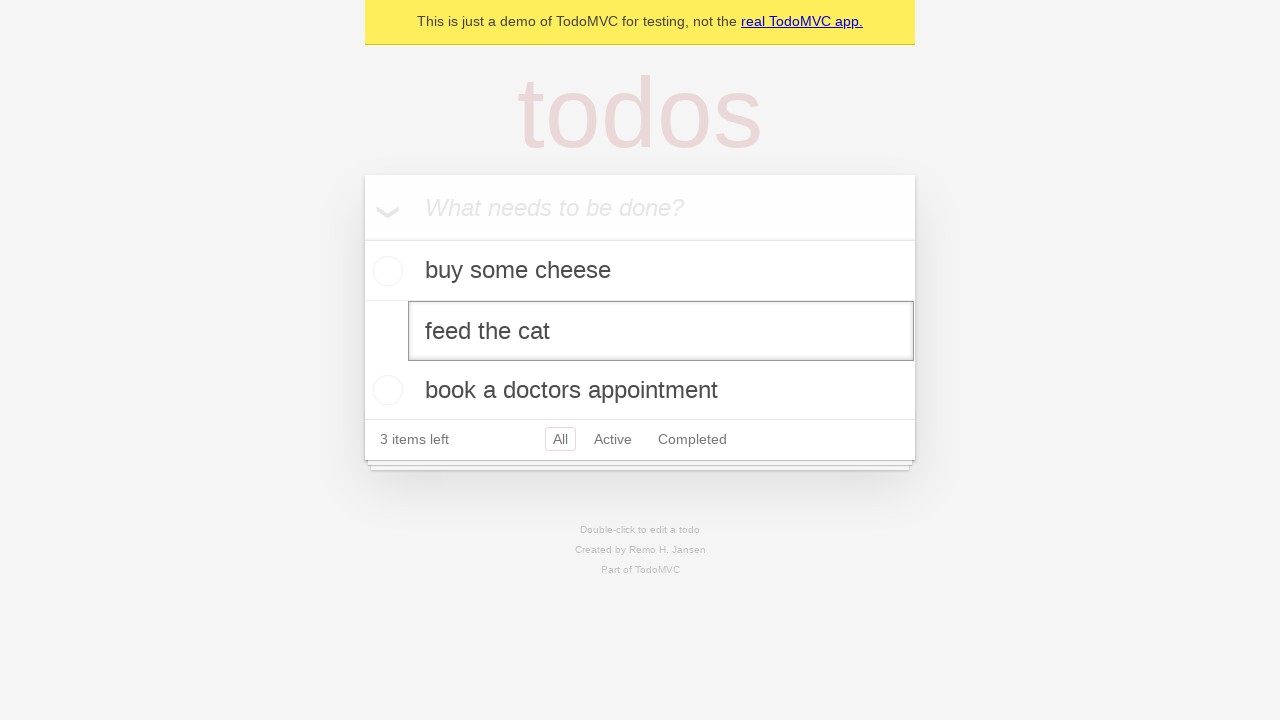

Filled edit field with '    buy some sausages    ' (with leading and trailing whitespace) on .todo-list li >> nth=1 >> .edit
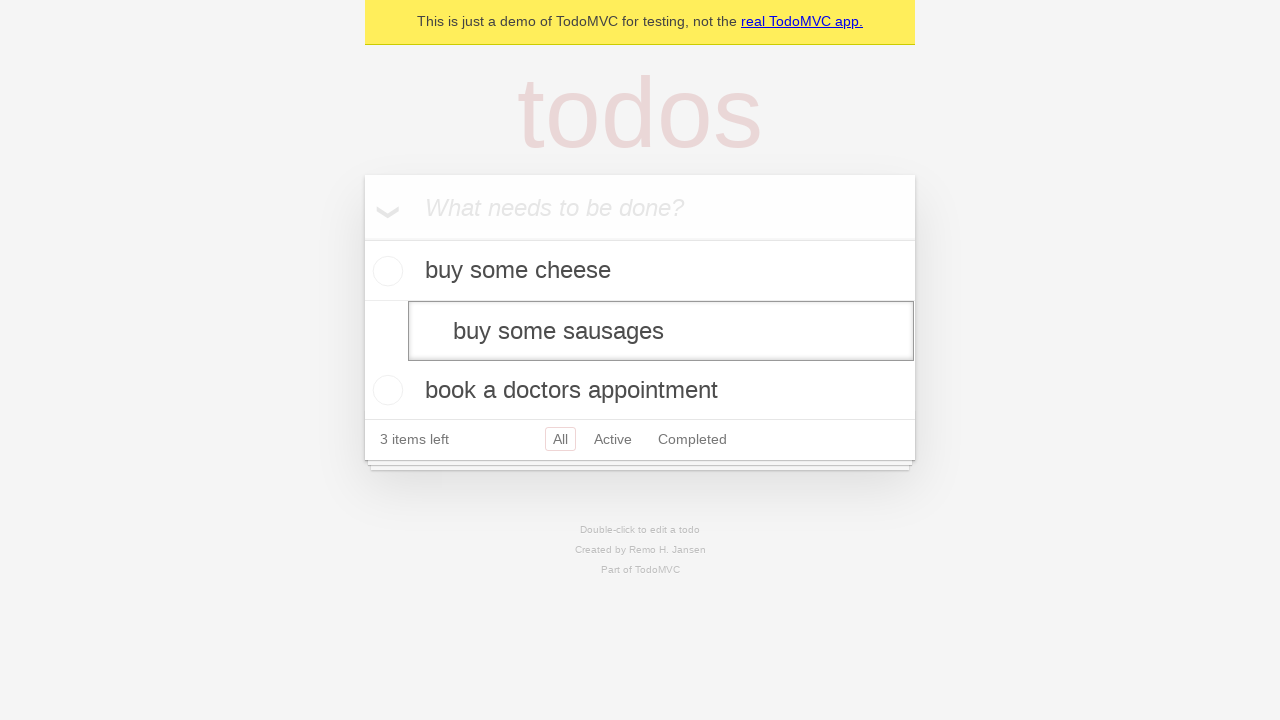

Pressed Enter to confirm edit and verify whitespace is trimmed on .todo-list li >> nth=1 >> .edit
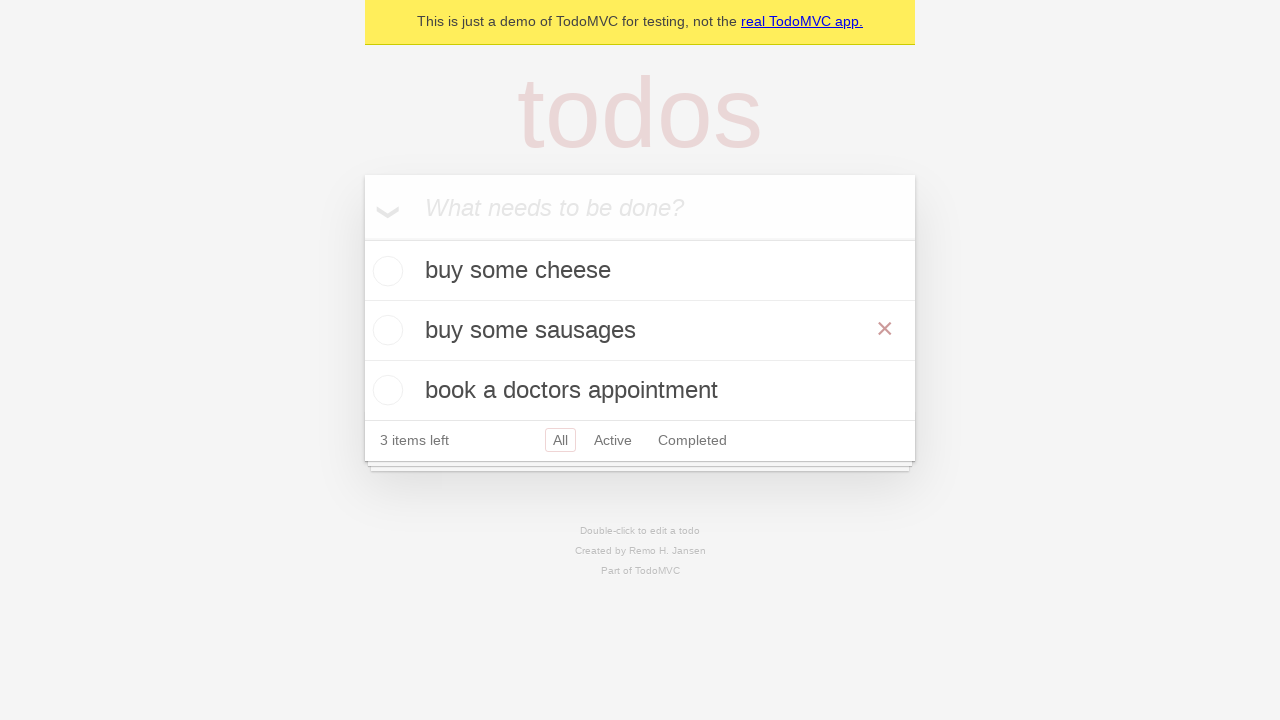

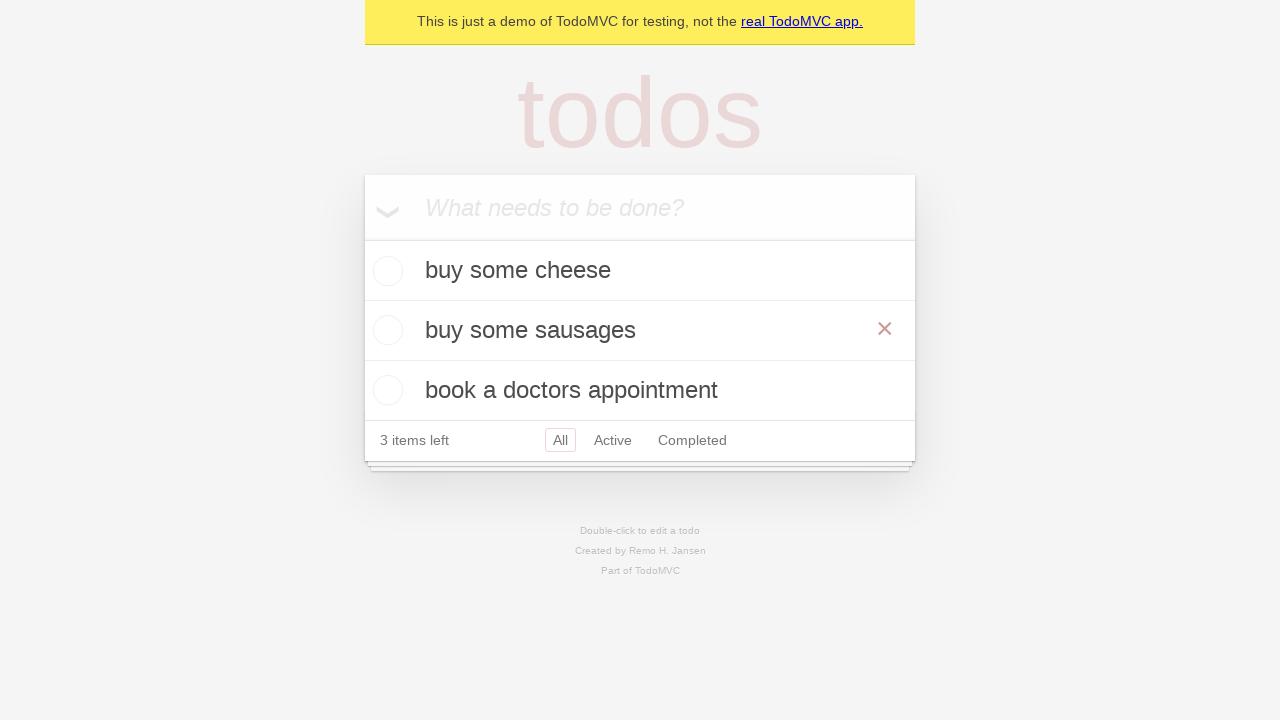